Tests JavaScript confirm dialog by clicking the confirm button and accepting the confirmation

Starting URL: https://the-internet.herokuapp.com/javascript_alerts

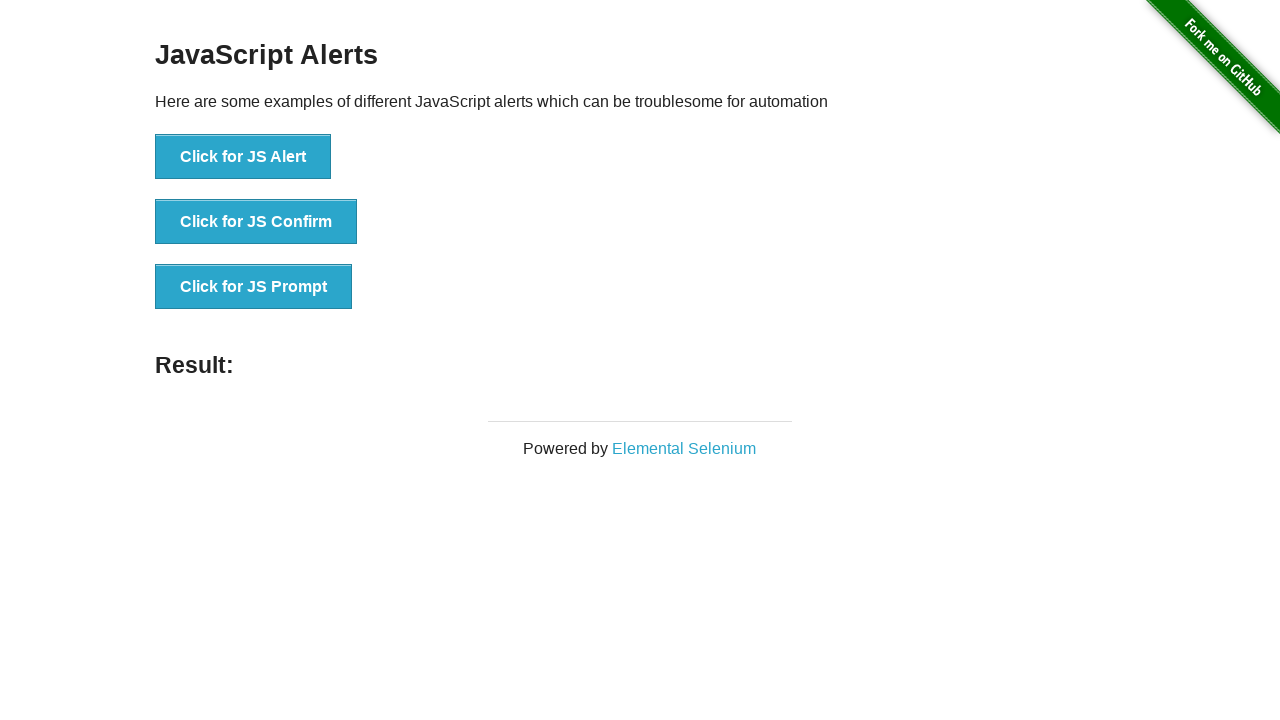

Clicked the JS Confirm button at (256, 222) on text='Click for JS Confirm'
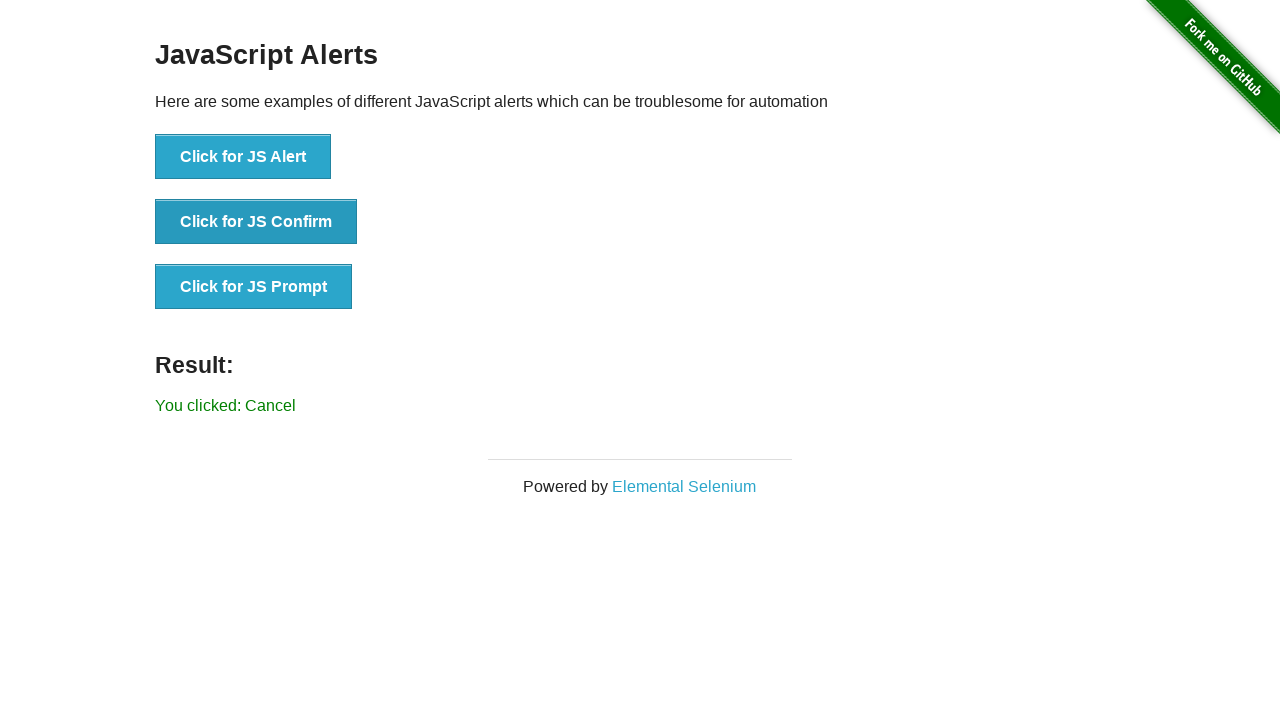

Set up dialog handler to accept confirmation
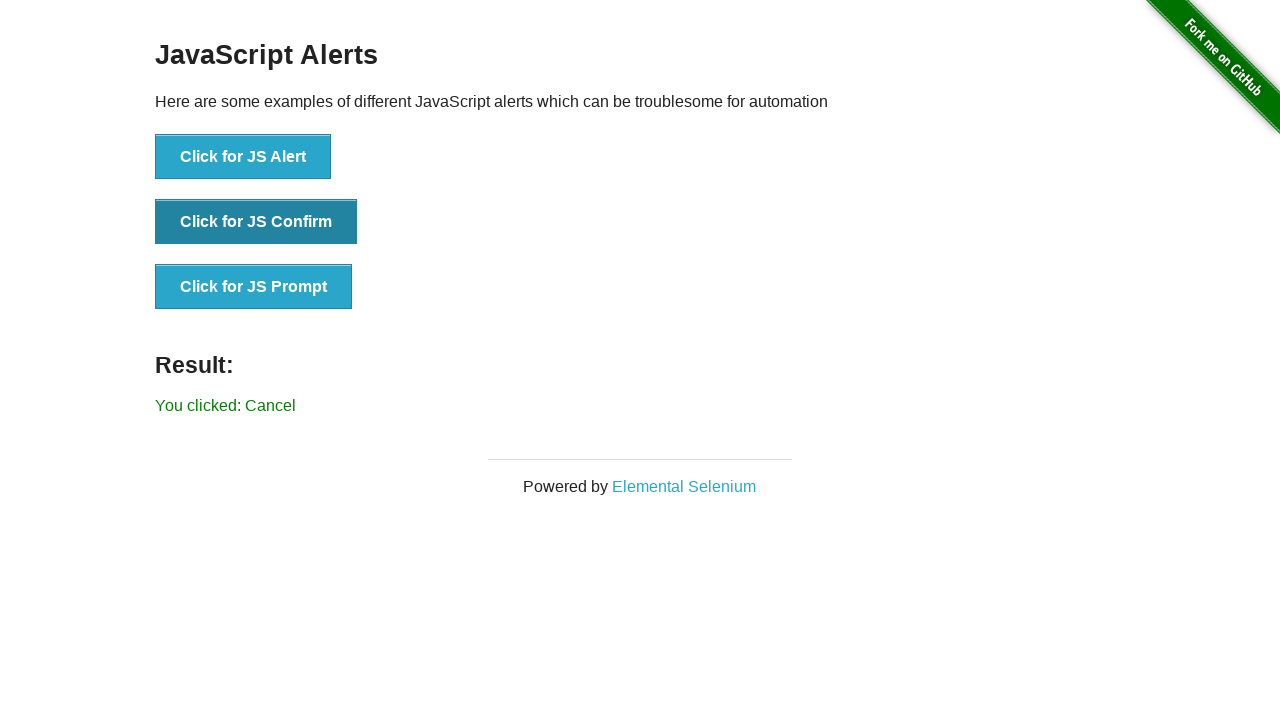

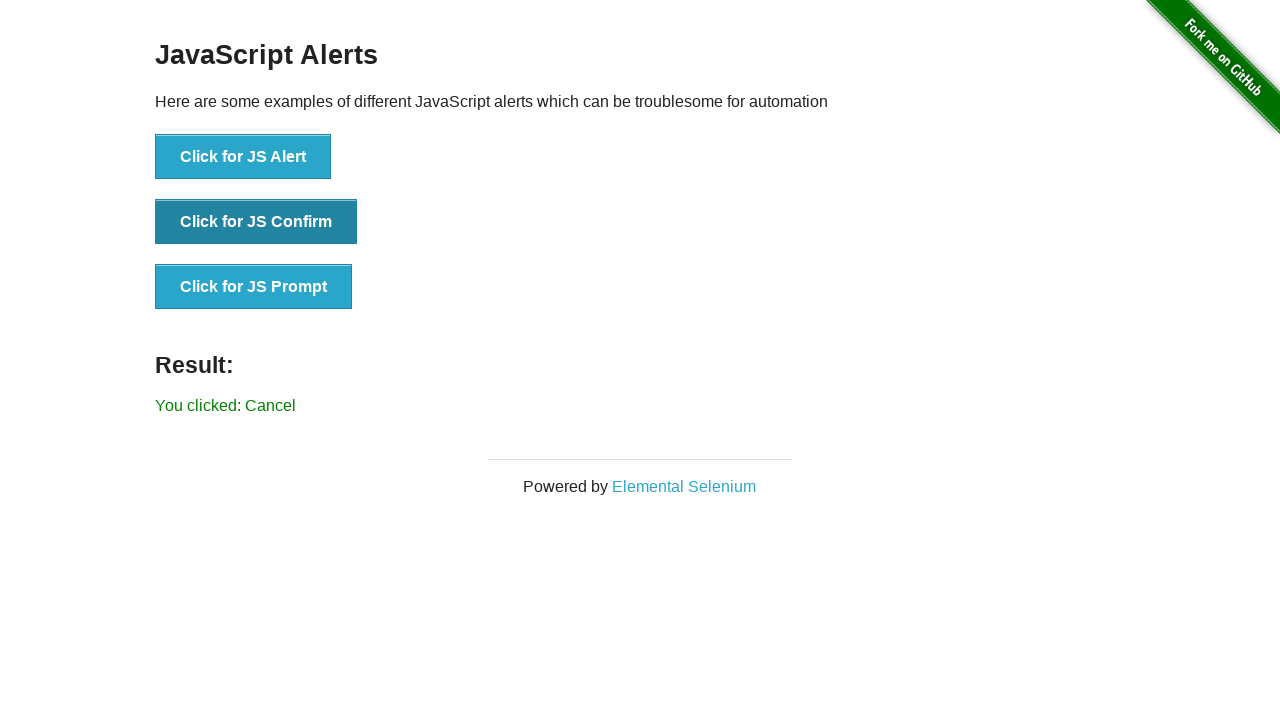